Tests a todo list application by adding multiple todo items (Visit Paris, Prague, London, New York, Belgrade), then marking each item as completed by clicking their checkboxes.

Starting URL: https://example.cypress.io/todo

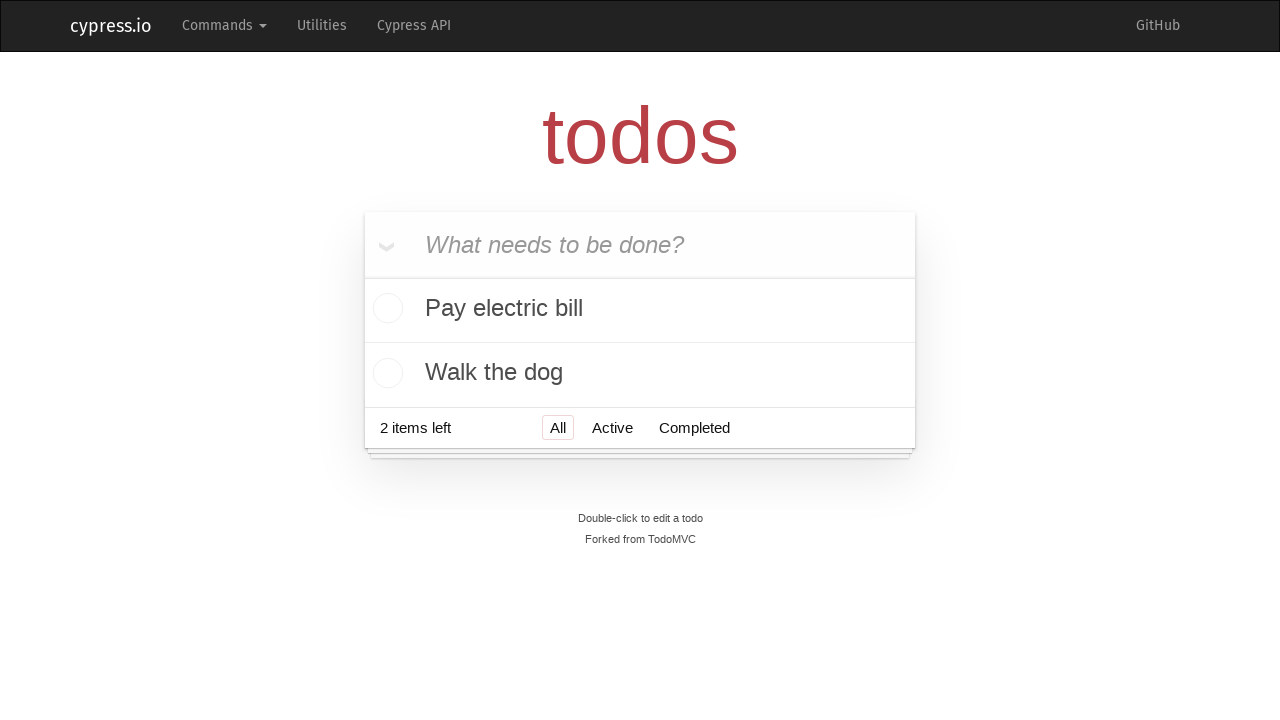

Todo input field is visible and ready
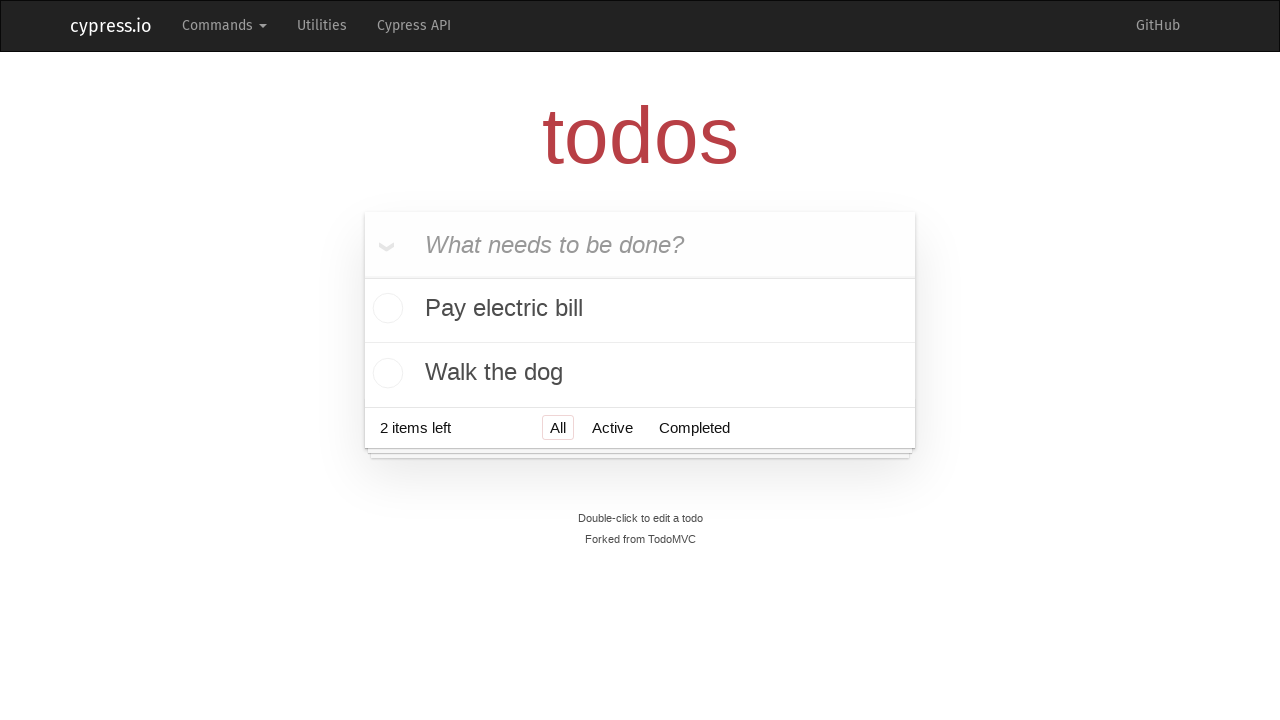

Filled todo input with 'Visit Paris' on .new-todo
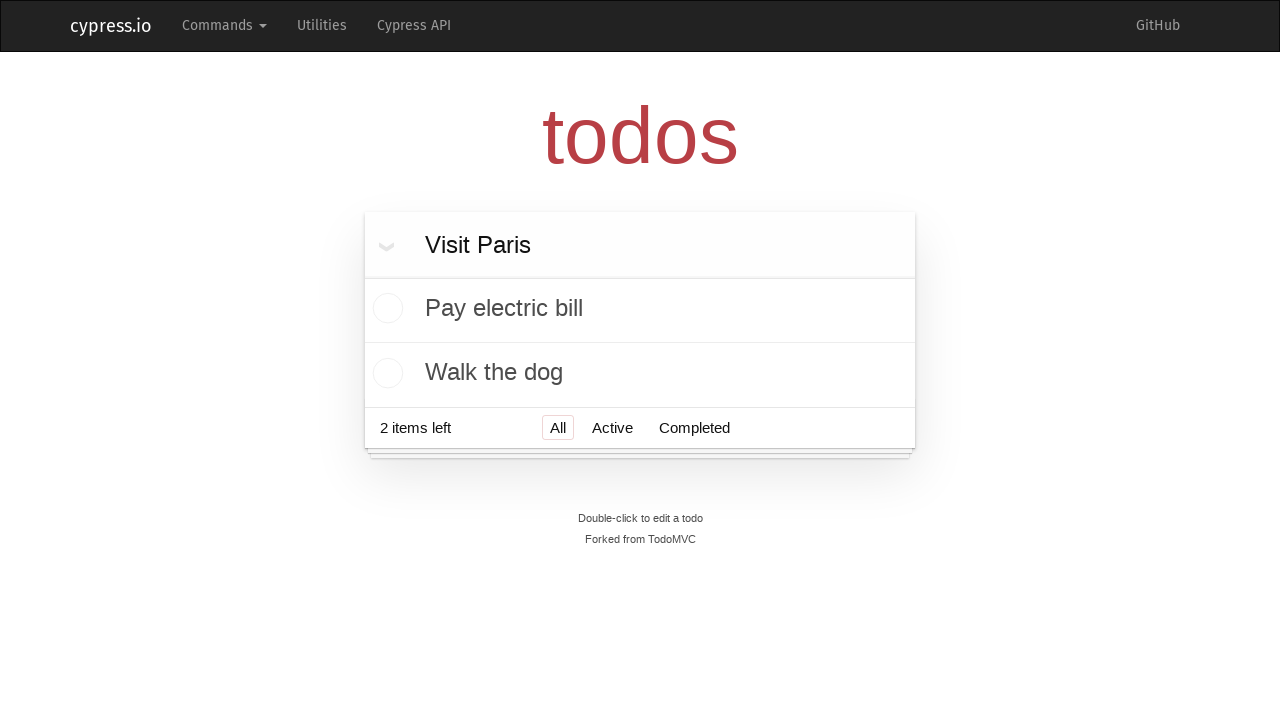

Pressed Enter to add todo 'Visit Paris' on .new-todo
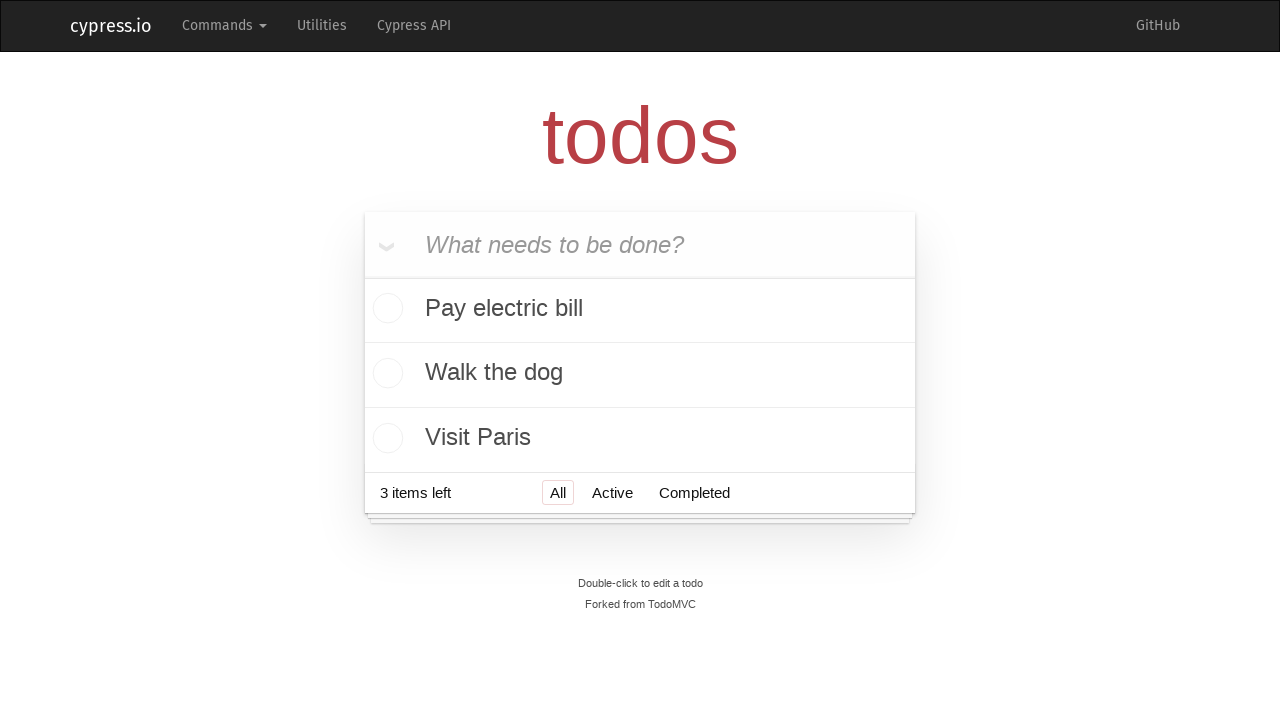

Filled todo input with 'Visit Prague' on .new-todo
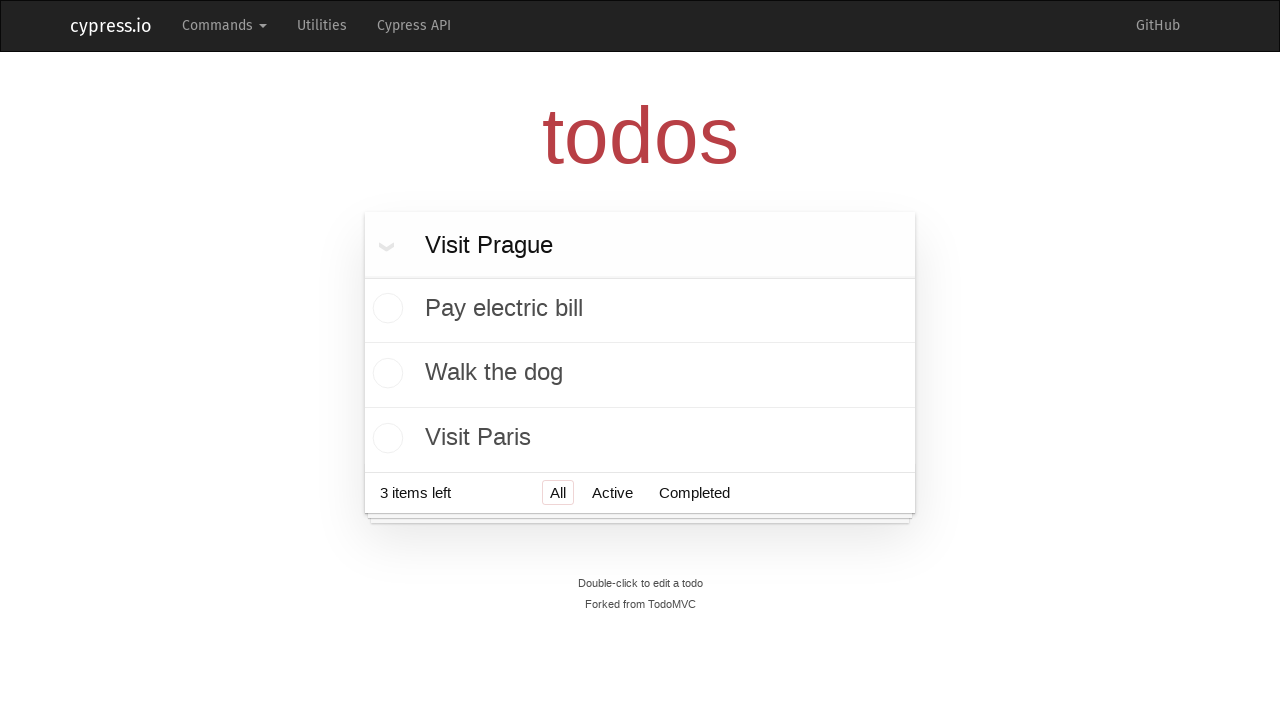

Pressed Enter to add todo 'Visit Prague' on .new-todo
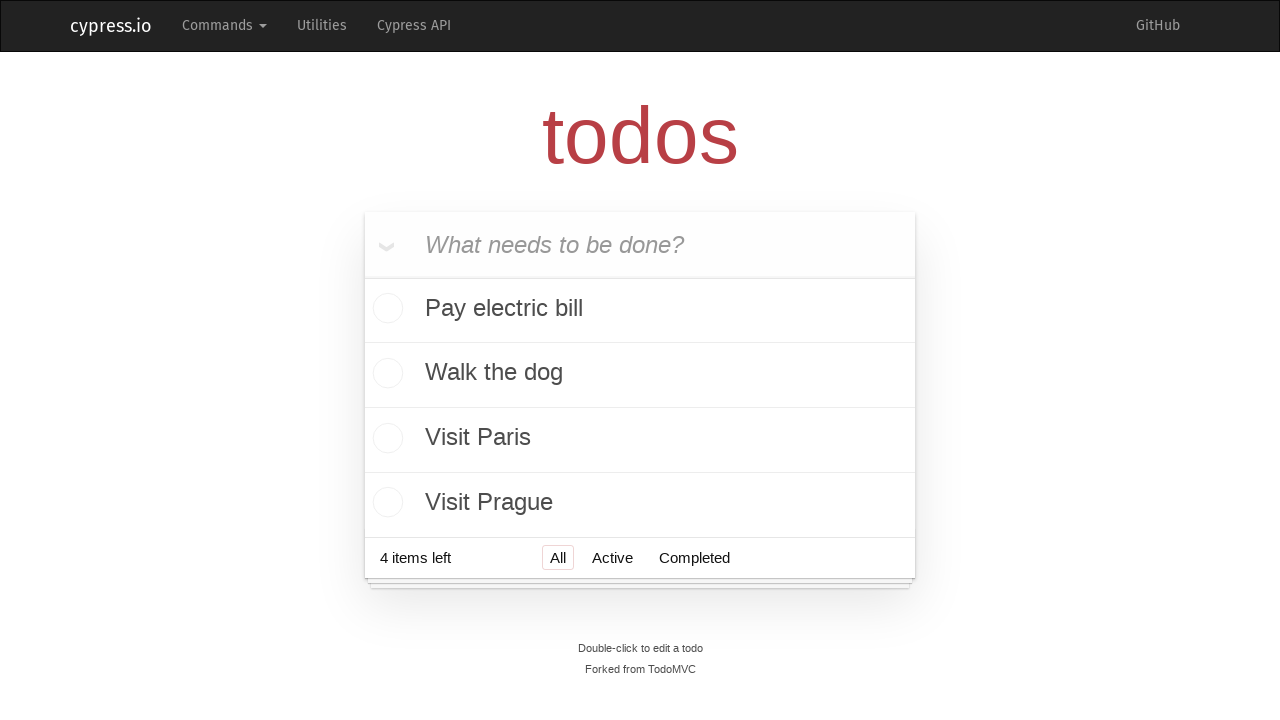

Filled todo input with 'Visit London' on .new-todo
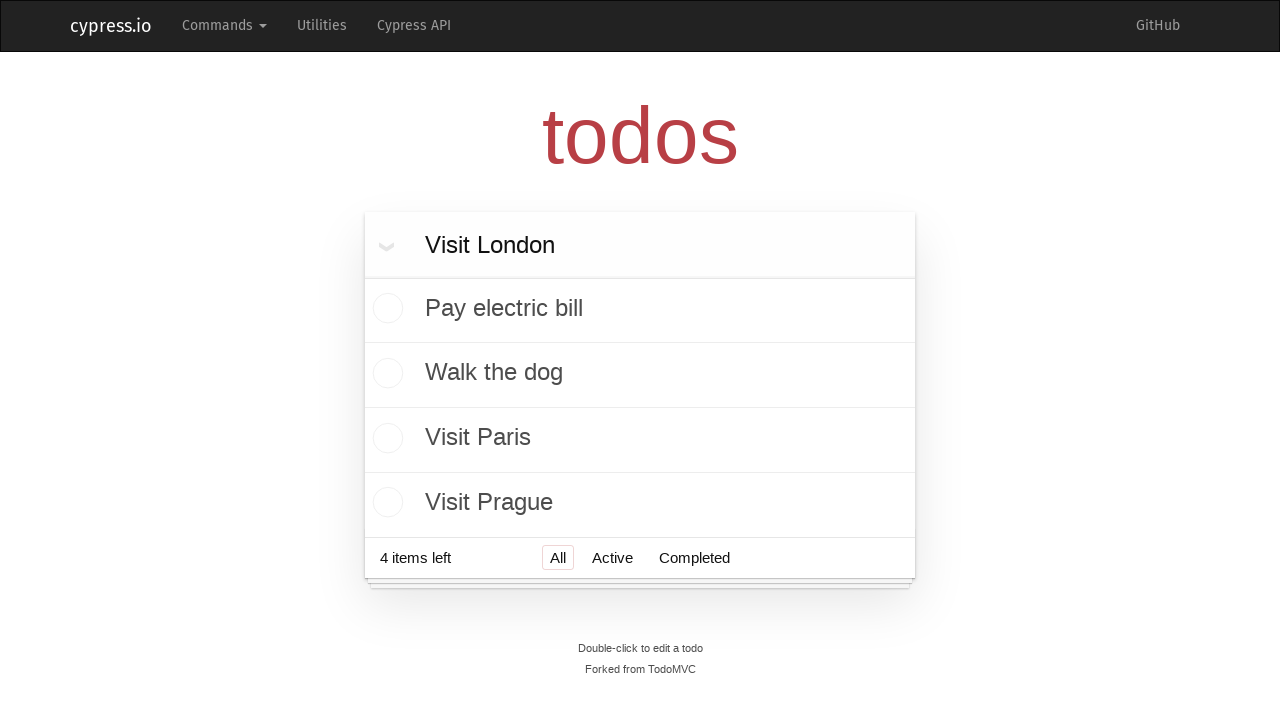

Pressed Enter to add todo 'Visit London' on .new-todo
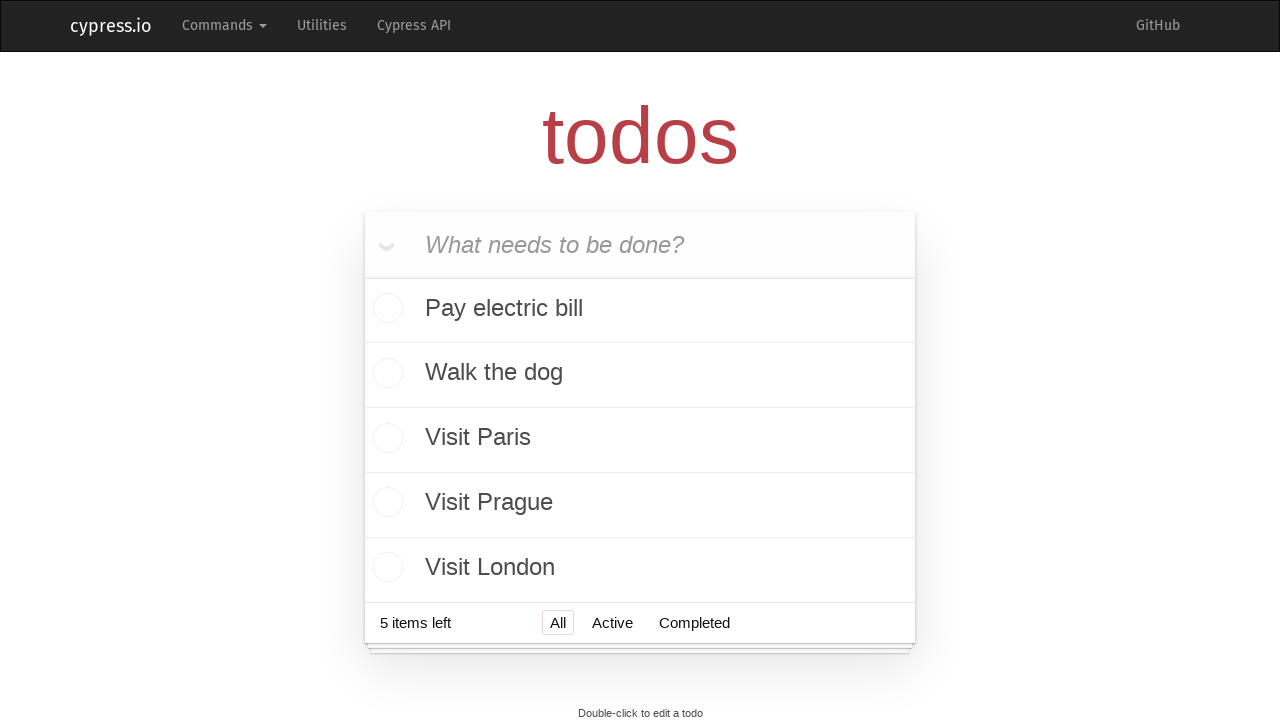

Filled todo input with 'Visit New York' on .new-todo
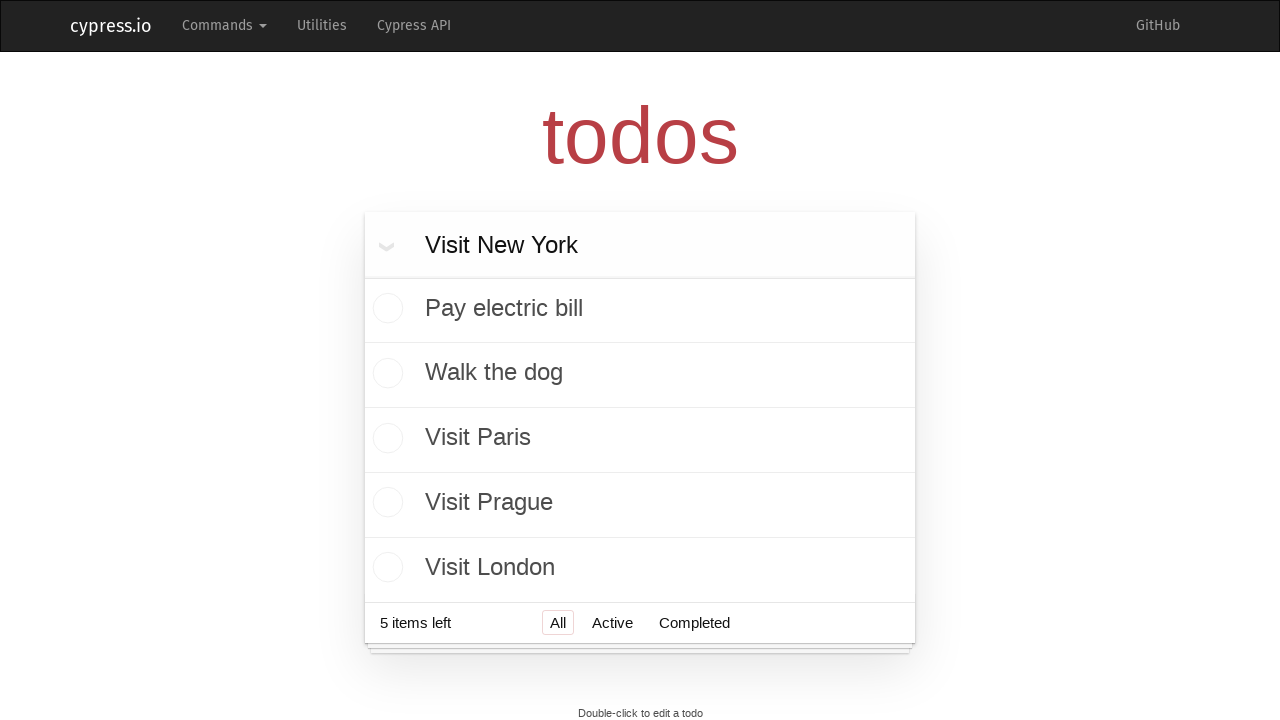

Pressed Enter to add todo 'Visit New York' on .new-todo
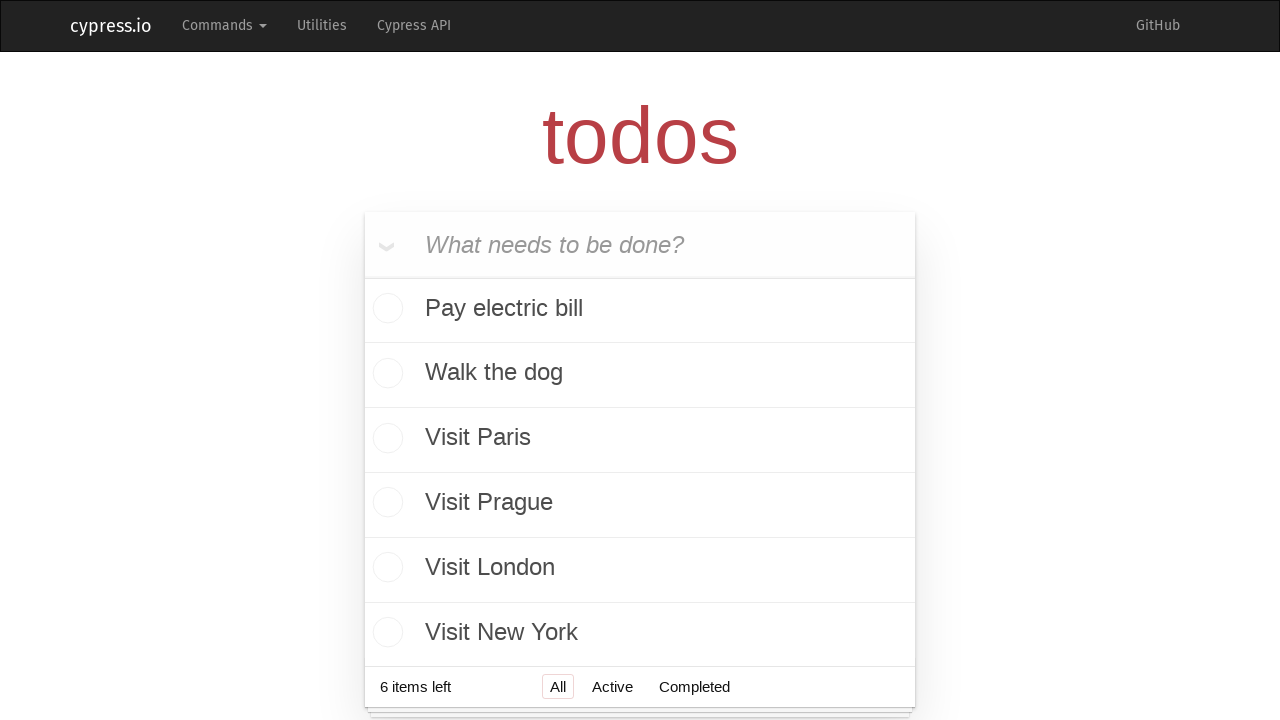

Filled todo input with 'Visit Belgrade' on .new-todo
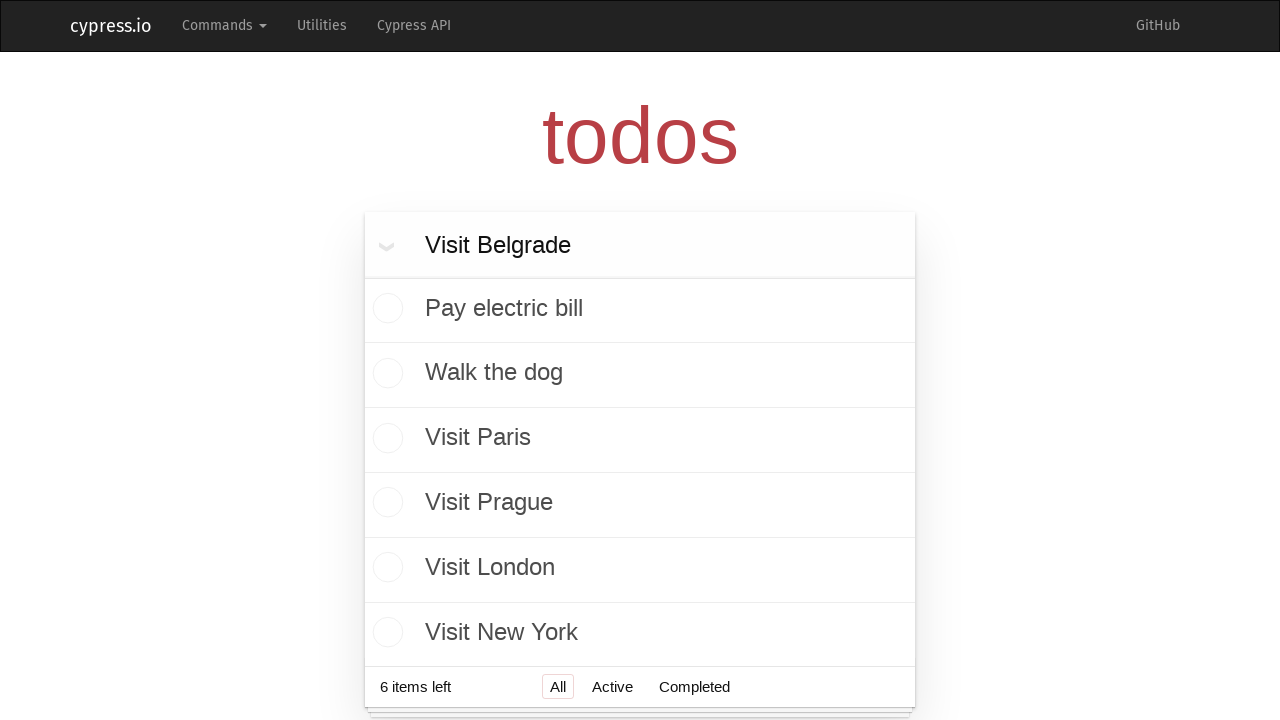

Pressed Enter to add todo 'Visit Belgrade' on .new-todo
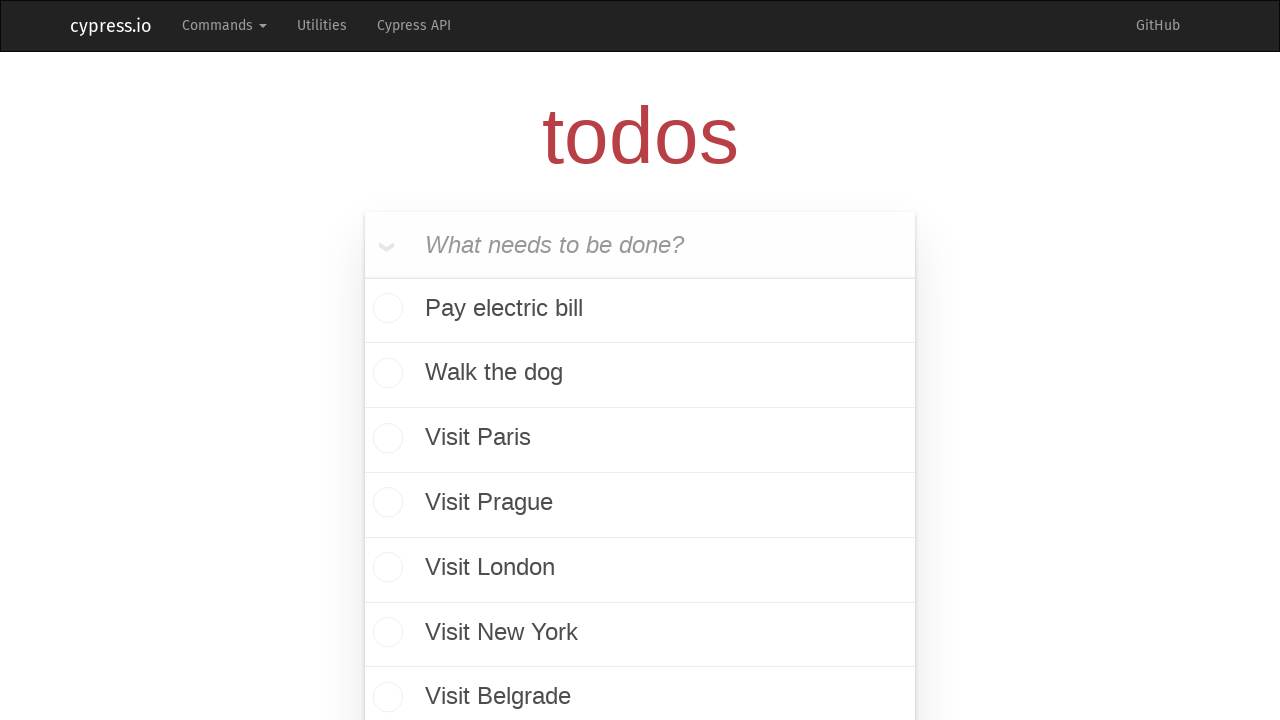

Waited for all todo items to be added
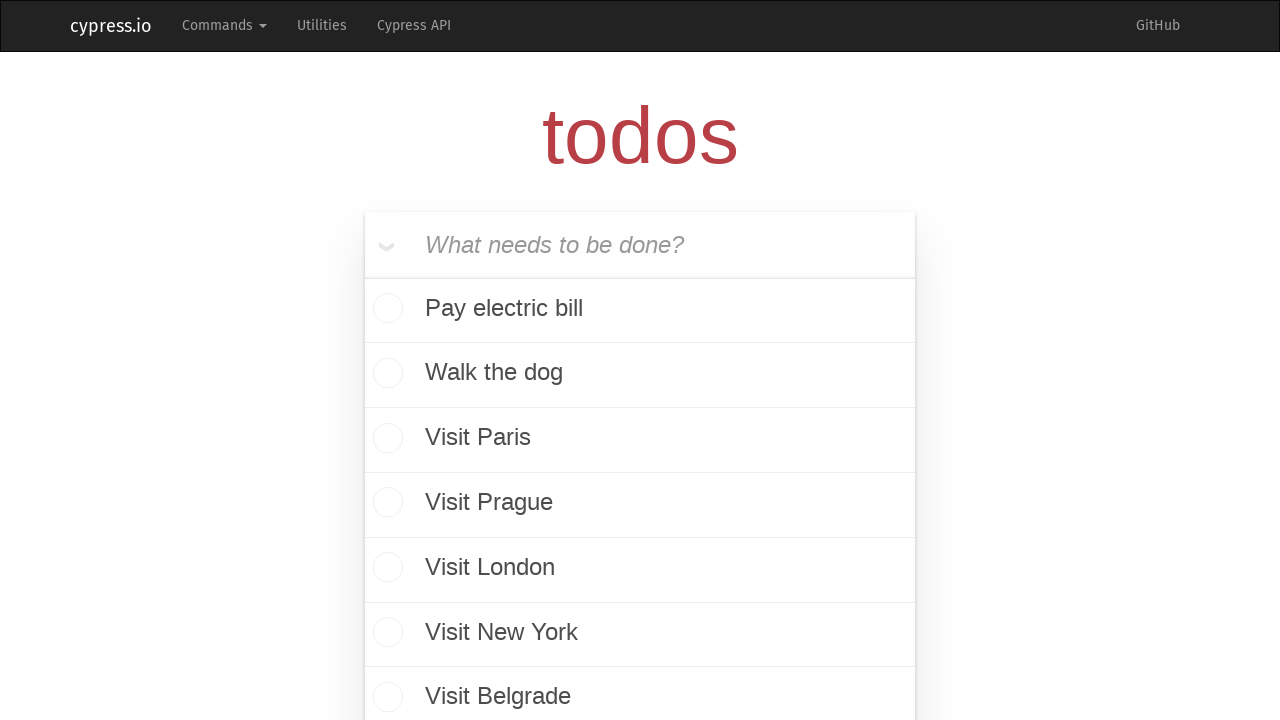

Located all todo checkboxes
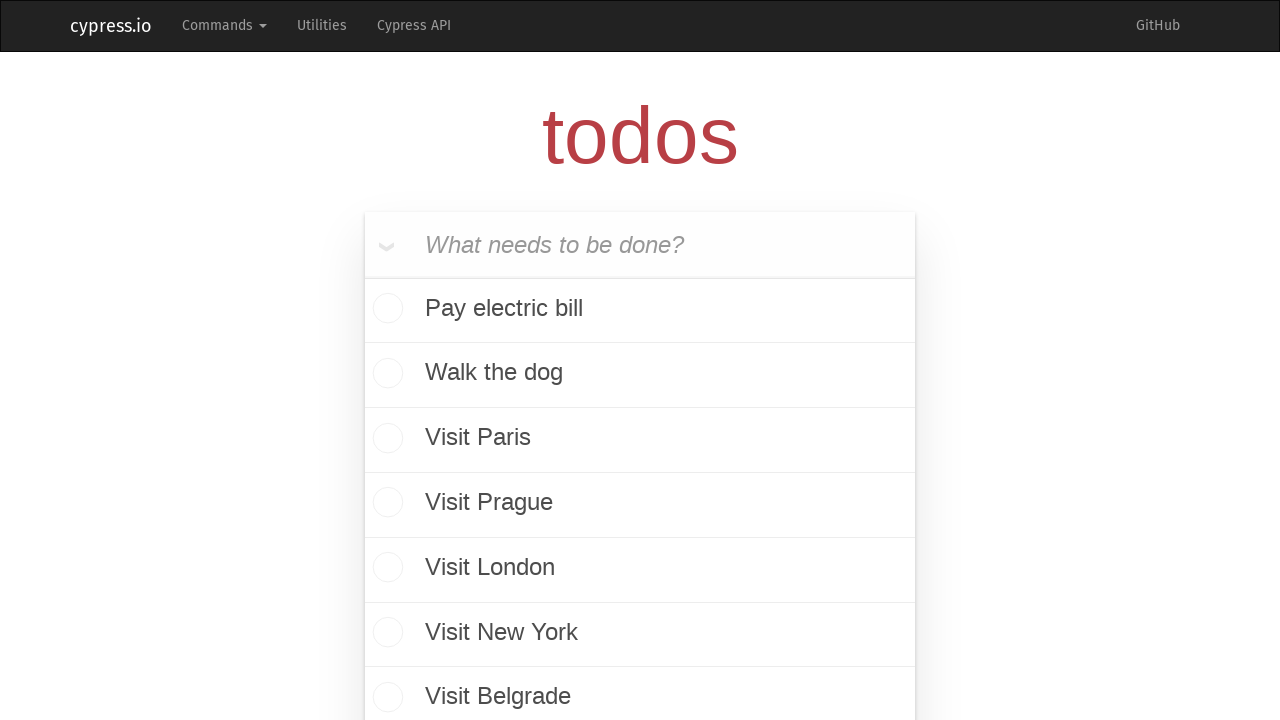

Found 7 todo items
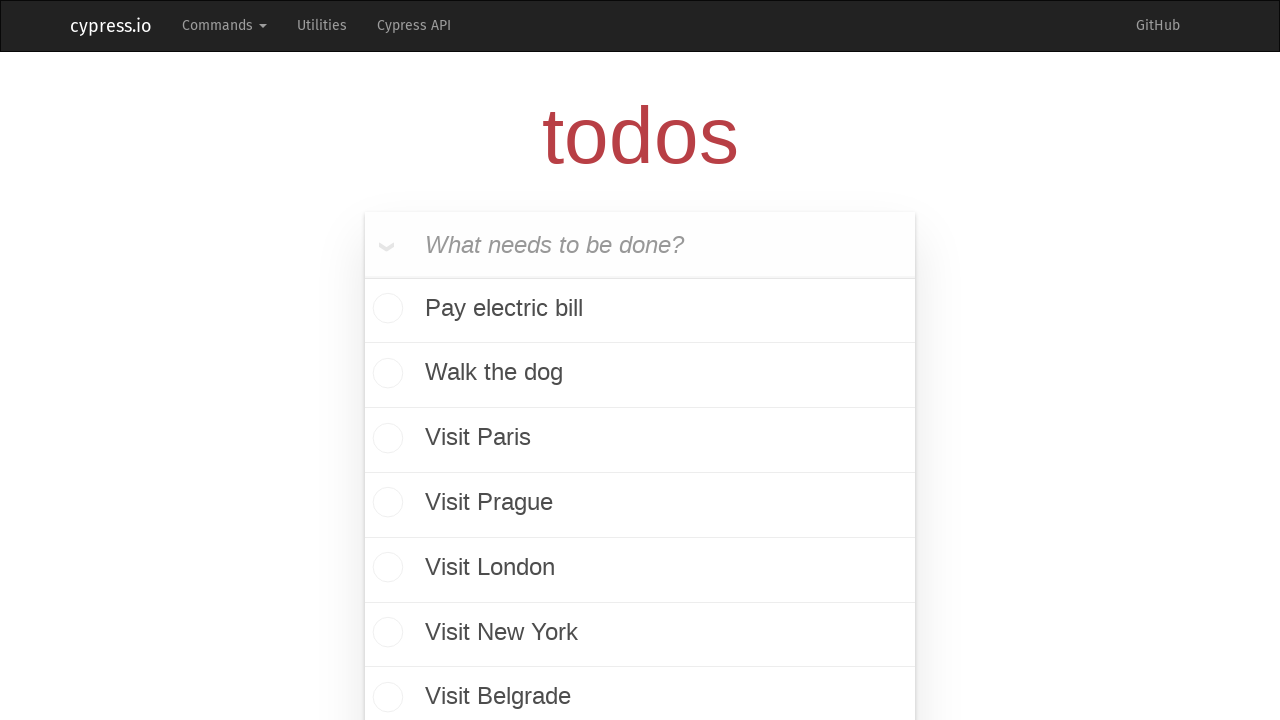

Clicked checkbox for todo item 1 to mark as completed at (385, 310) on .todo-list > li > div > input >> nth=0
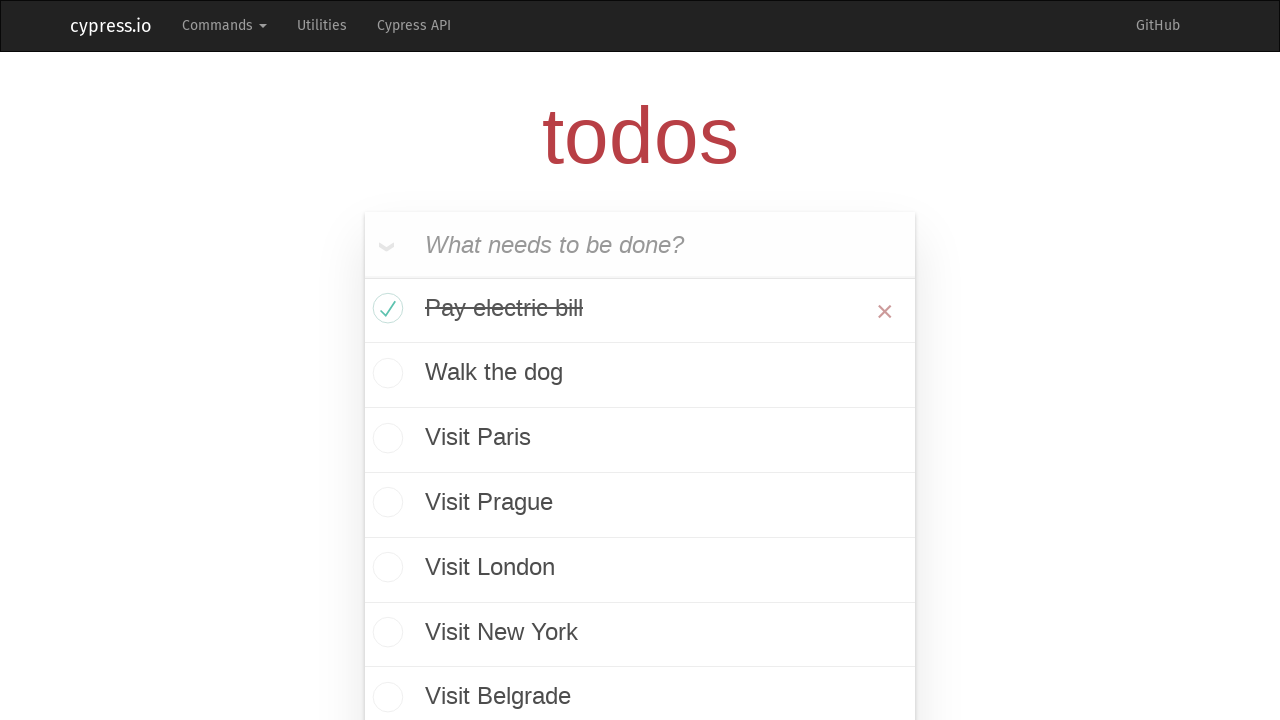

Clicked checkbox for todo item 2 to mark as completed at (385, 375) on .todo-list > li > div > input >> nth=1
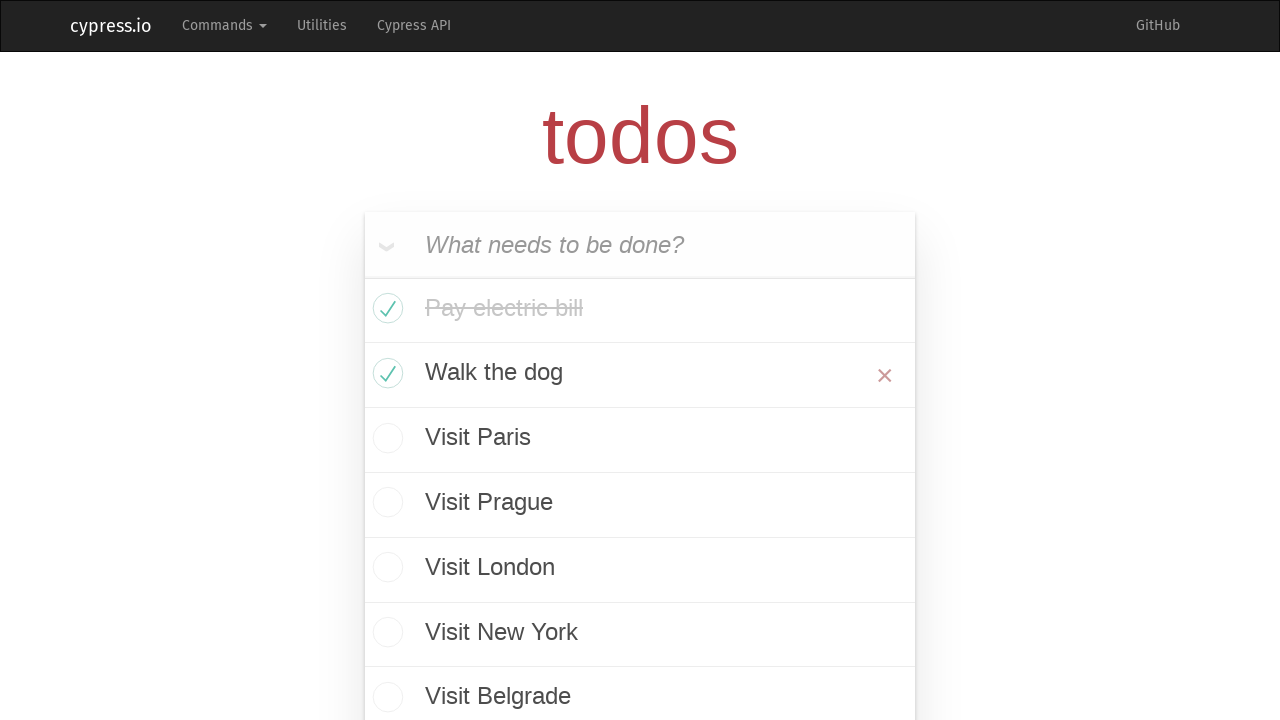

Clicked checkbox for todo item 3 to mark as completed at (385, 440) on .todo-list > li > div > input >> nth=2
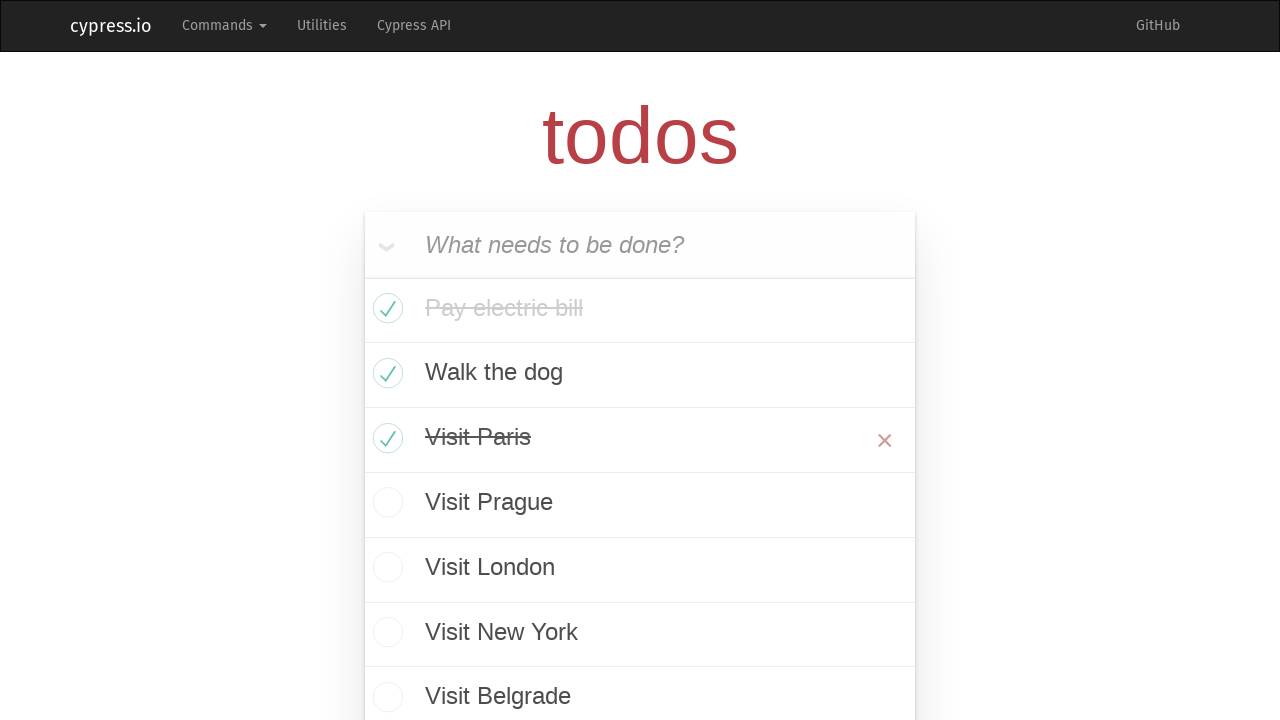

Clicked checkbox for todo item 4 to mark as completed at (385, 505) on .todo-list > li > div > input >> nth=3
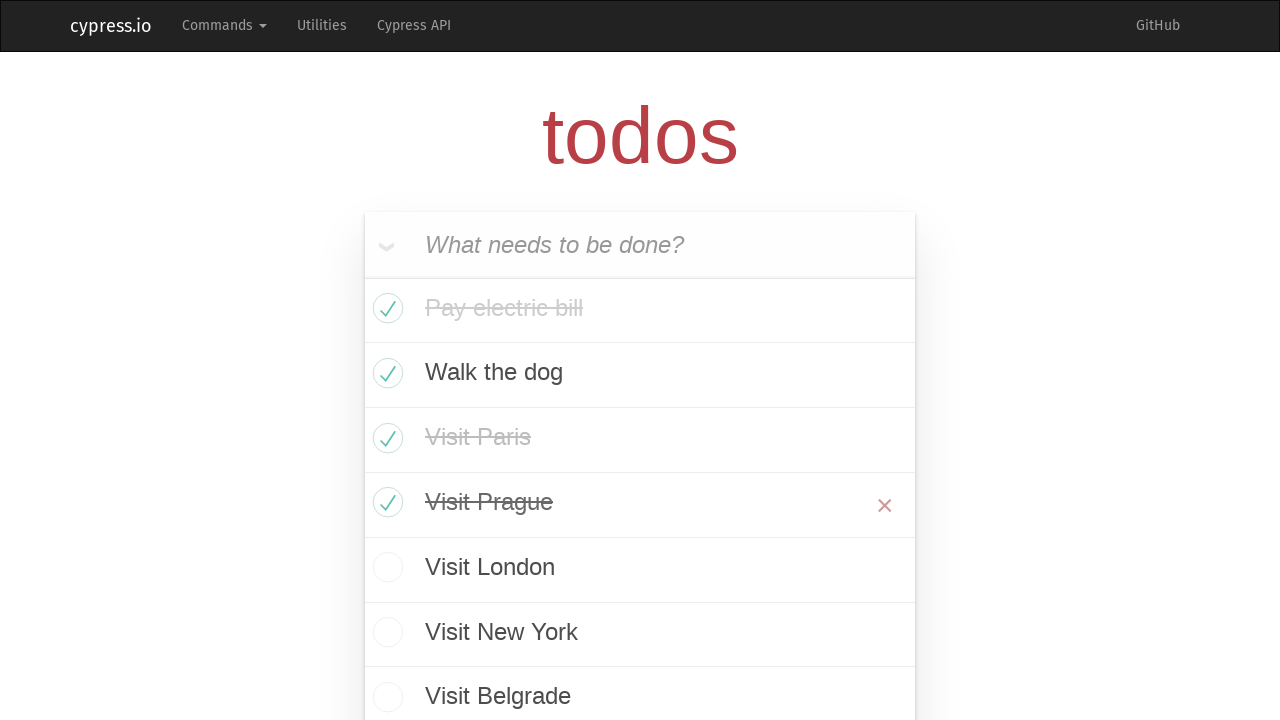

Clicked checkbox for todo item 5 to mark as completed at (385, 570) on .todo-list > li > div > input >> nth=4
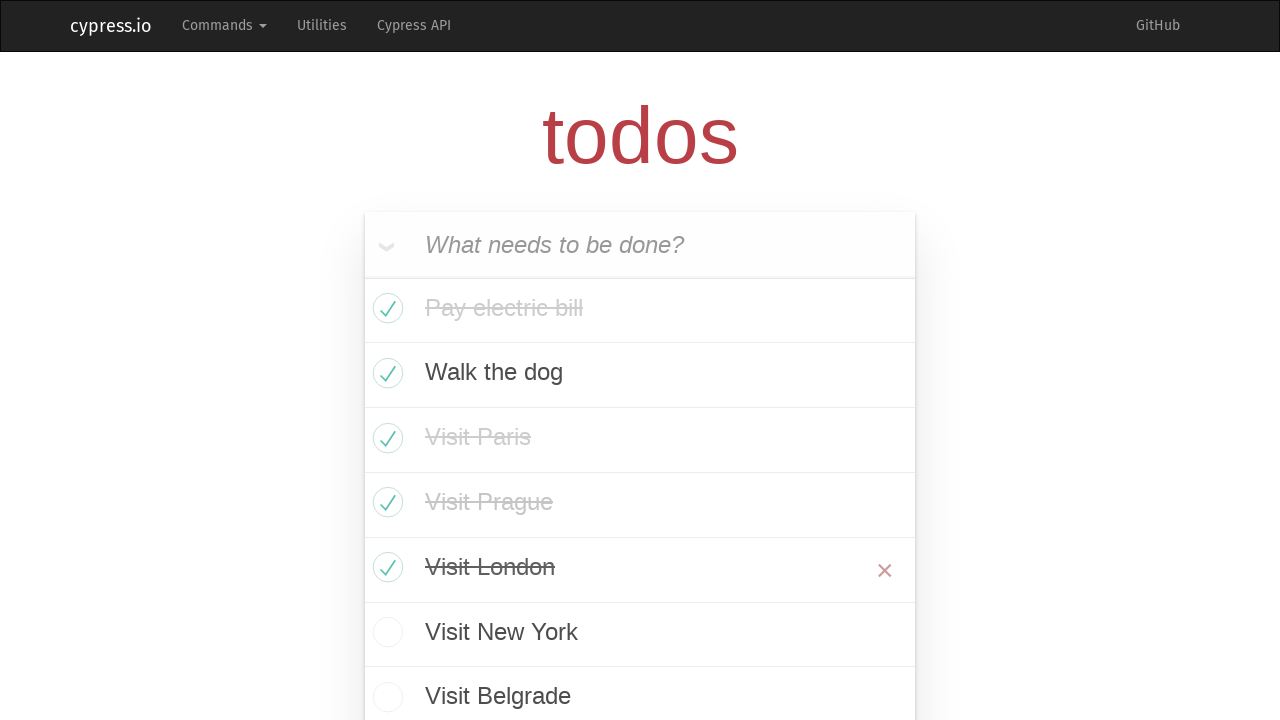

Clicked checkbox for todo item 6 to mark as completed at (385, 634) on .todo-list > li > div > input >> nth=5
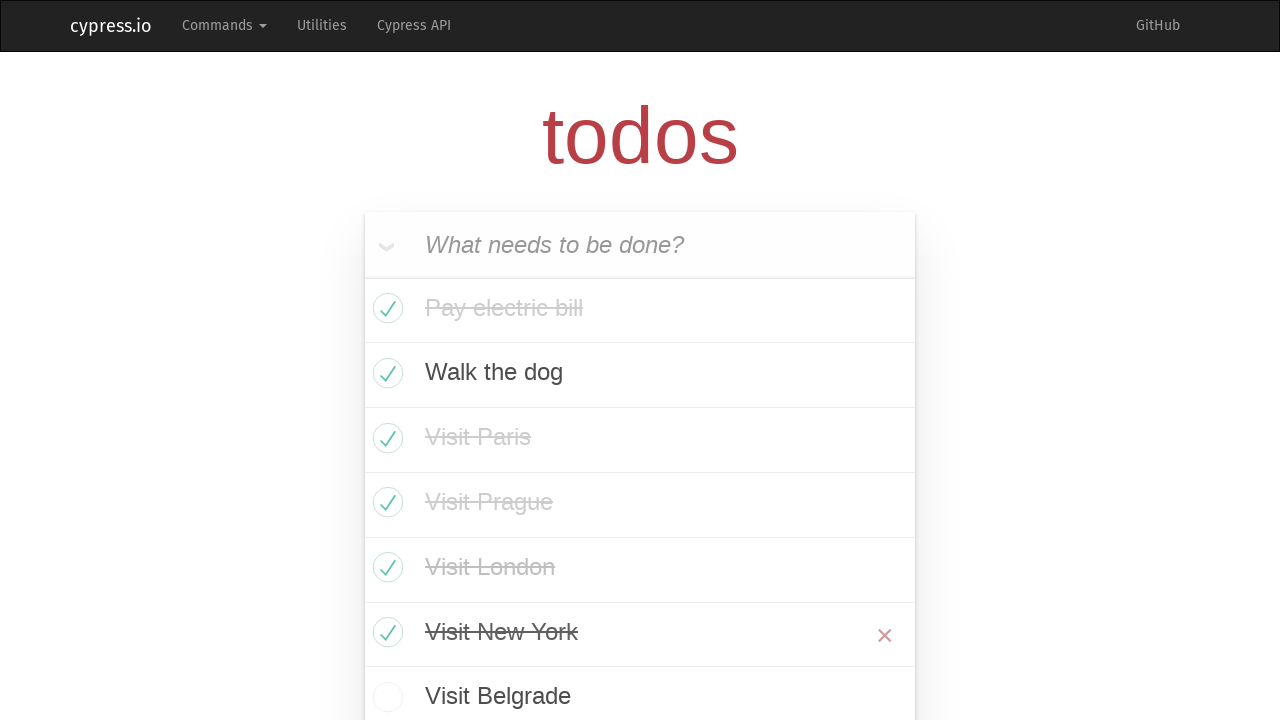

Clicked checkbox for todo item 7 to mark as completed at (385, 697) on .todo-list > li > div > input >> nth=6
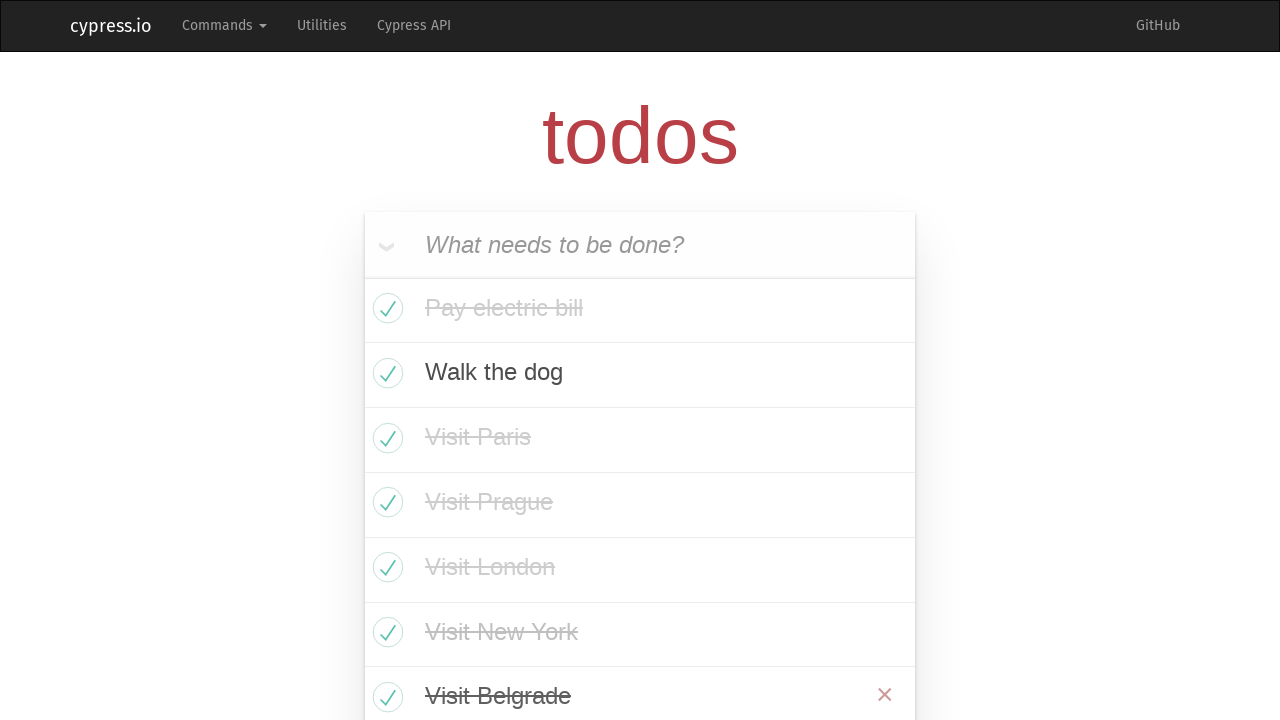

Waited to observe completed todos
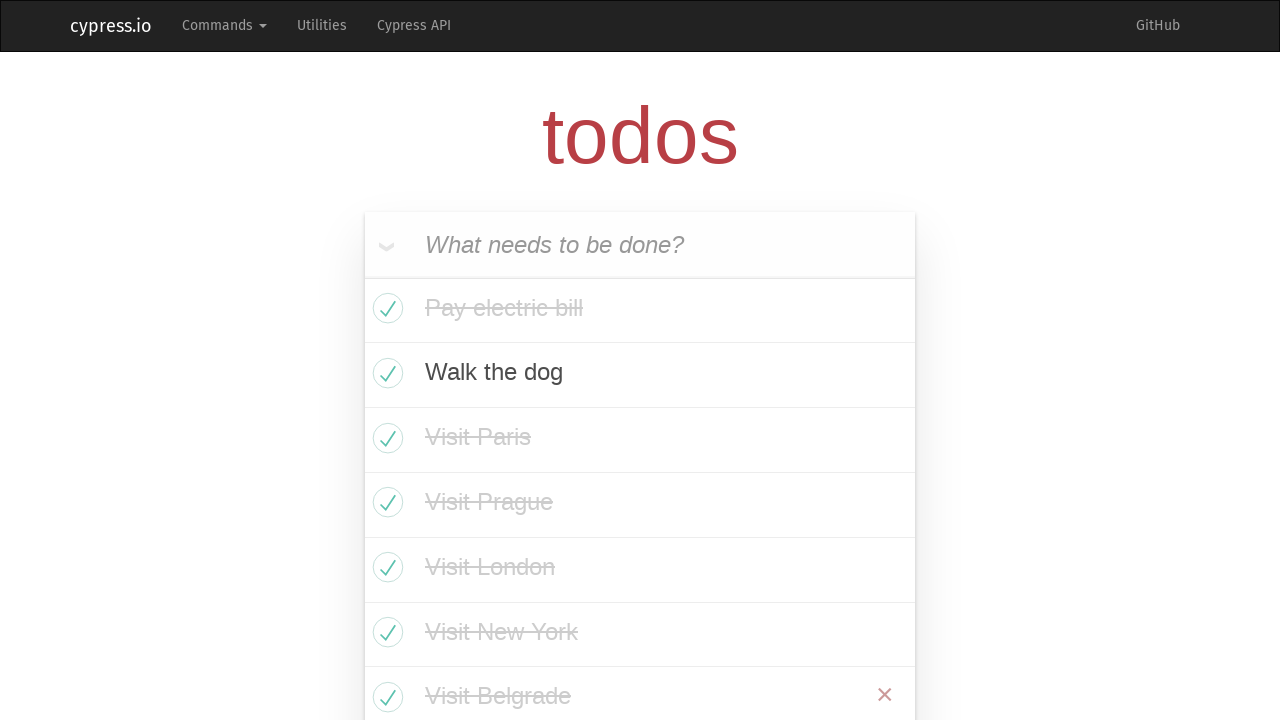

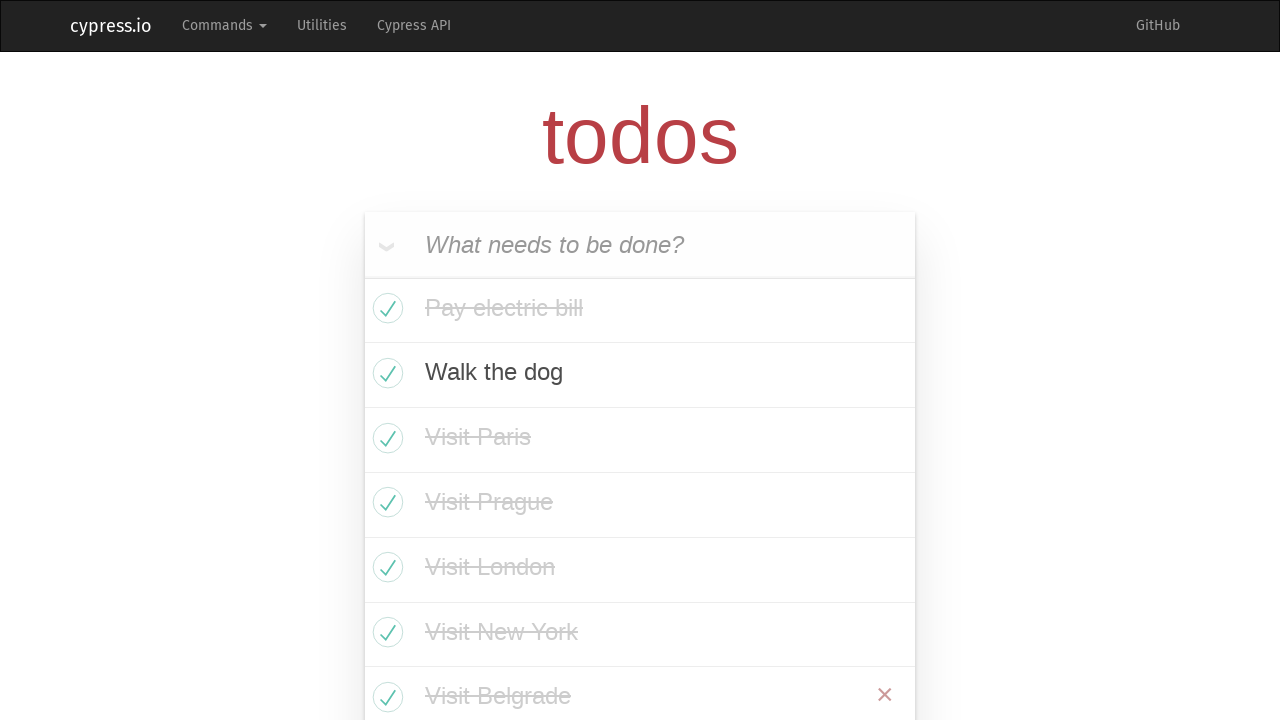